Tests right-click context menu functionality by performing a right-click on a sidebar element

Starting URL: http://jqueryui.com/

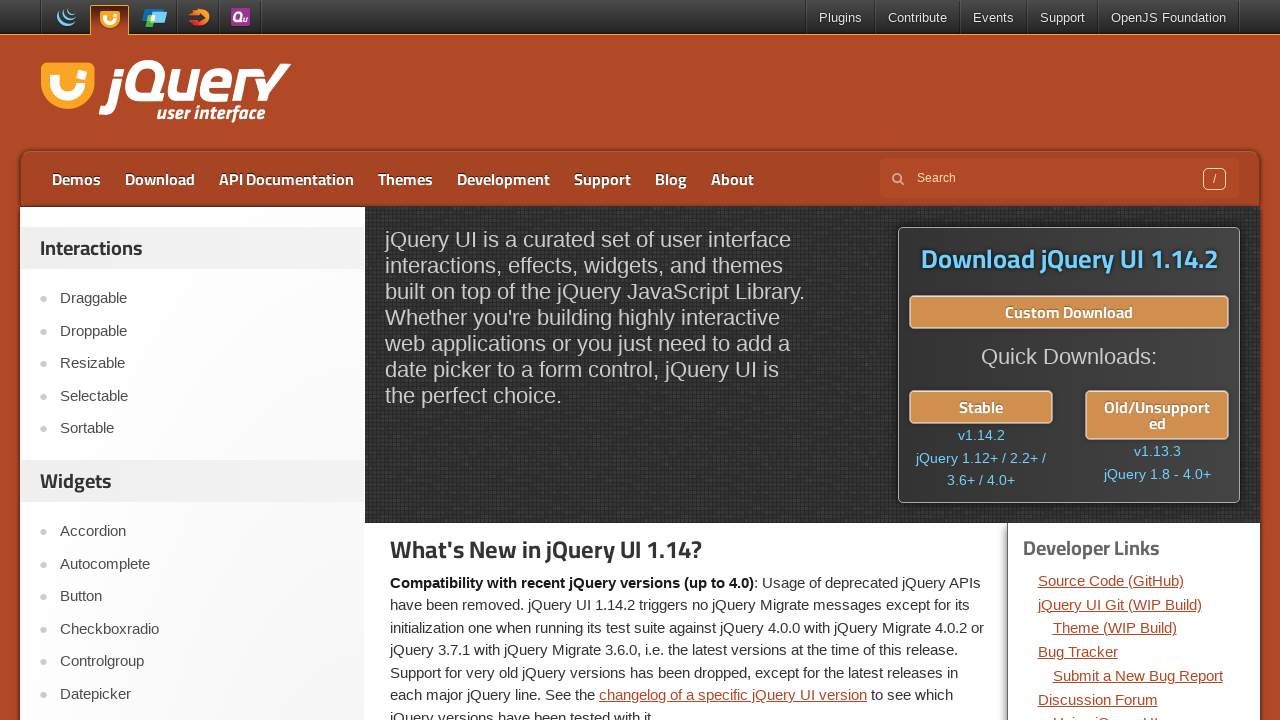

Right-clicked on sidebar element (4th list item) at (202, 396) on #sidebar aside:first-of-type ul li:nth-child(4) a
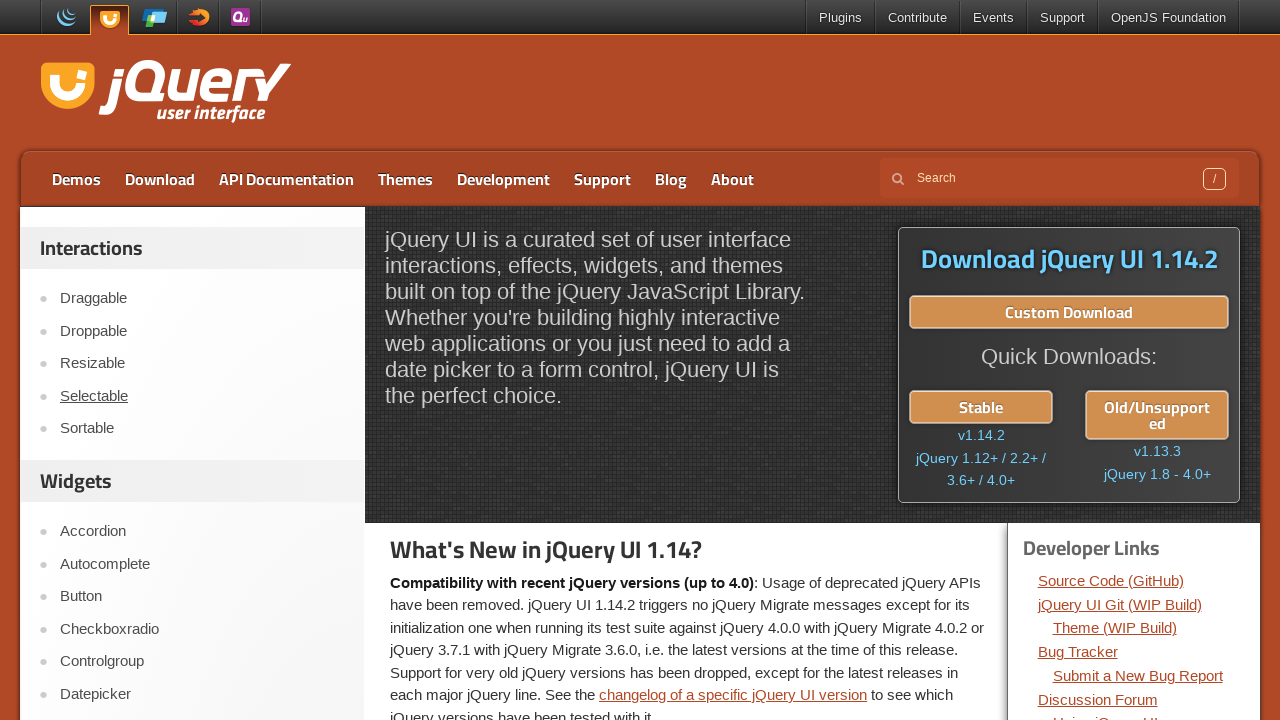

Waited 1000ms to observe context menu
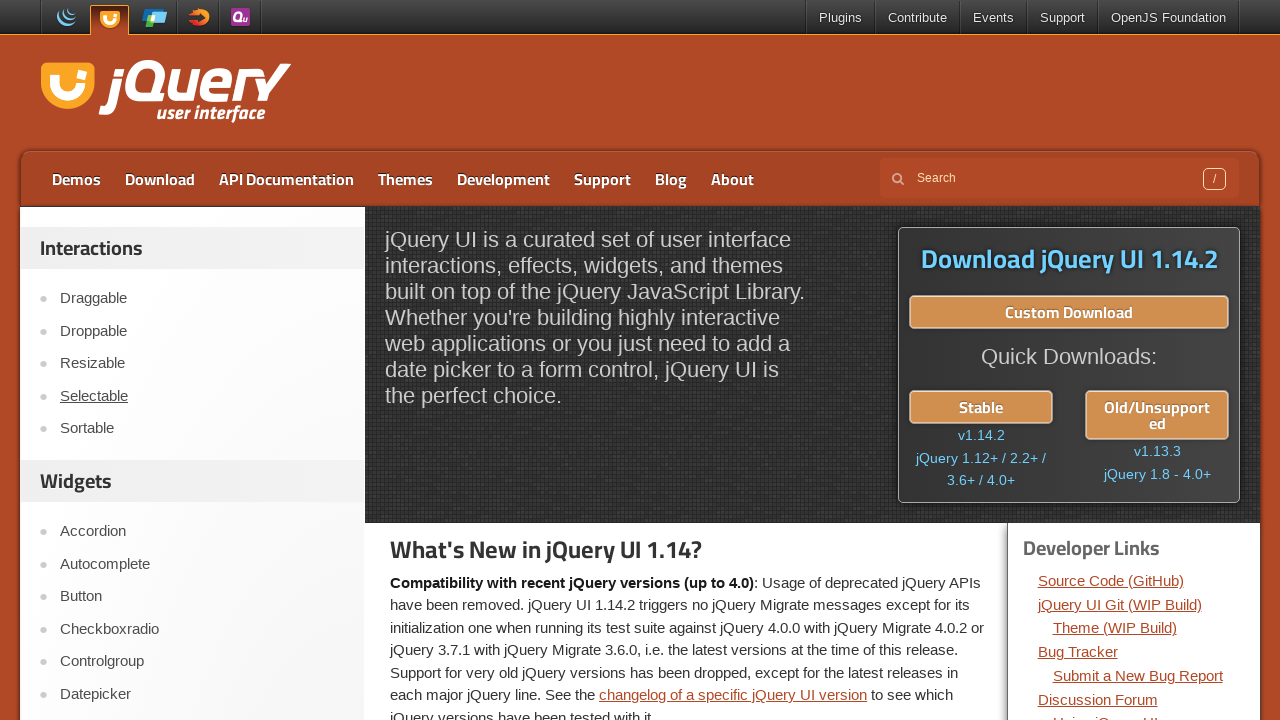

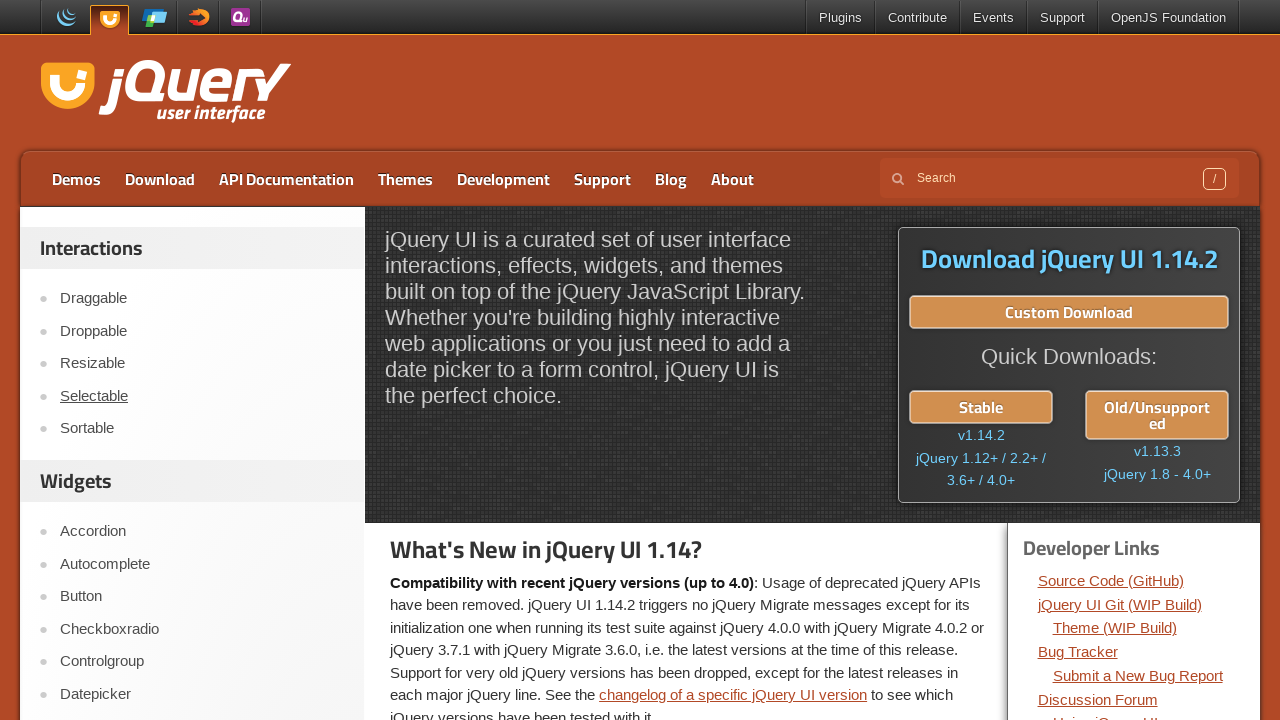